Tests XPath operators by filling input fields with different maxlength attribute values

Starting URL: https://www.hyrtutorials.com/p/add-padding-to-containers.html

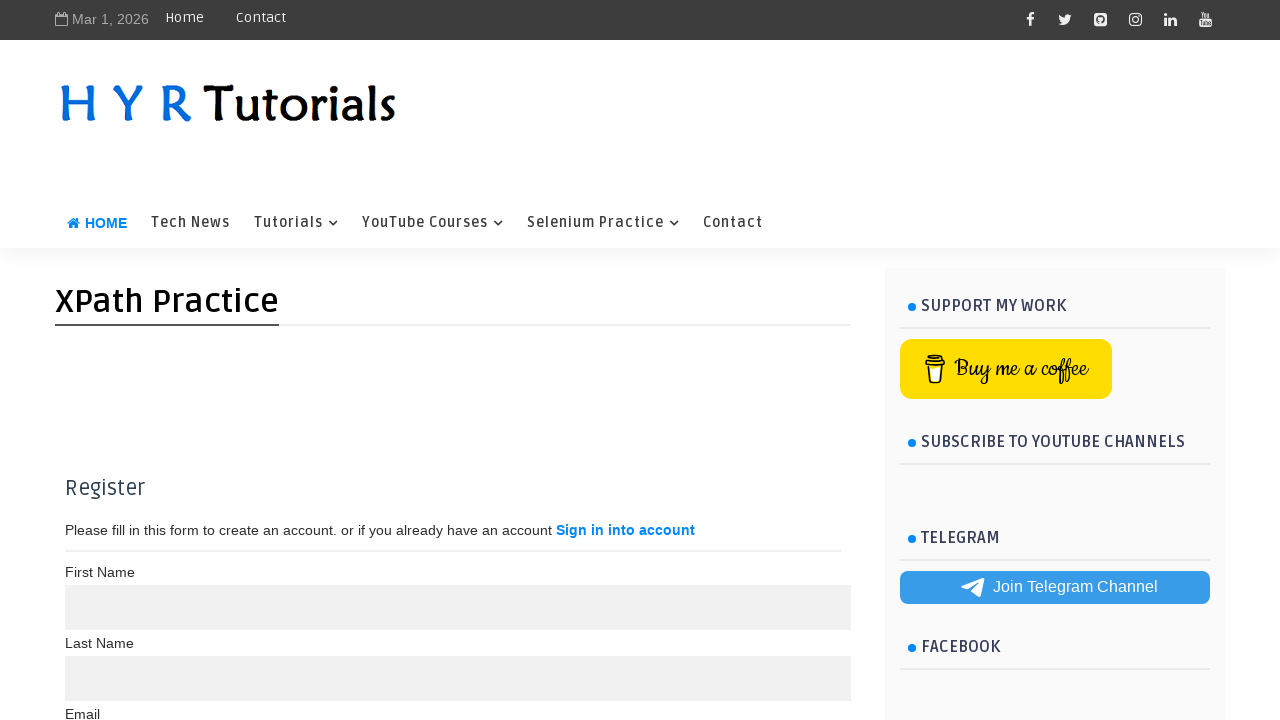

Filled input field with maxlength=10 with 'Test' on input[maxlength='10']
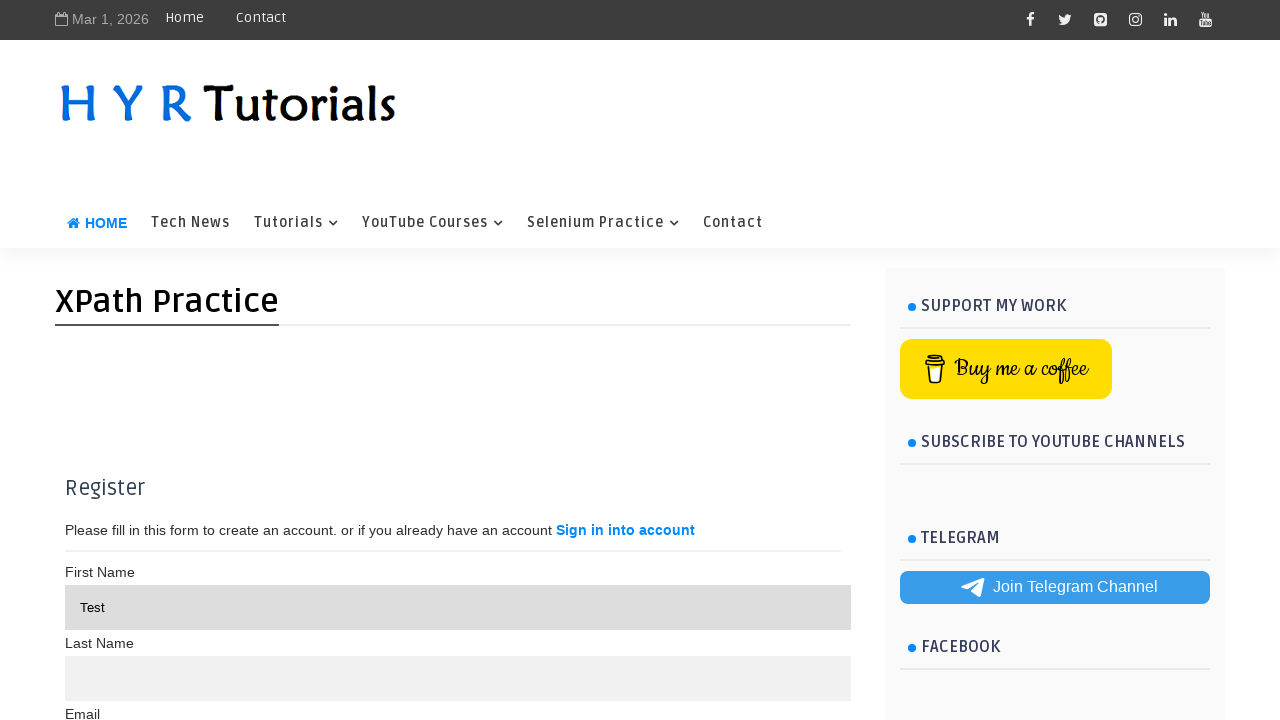

Filled first input field with maxlength!=10 with 'Test2' on xpath=//input[@maxlength!=10] >> nth=0
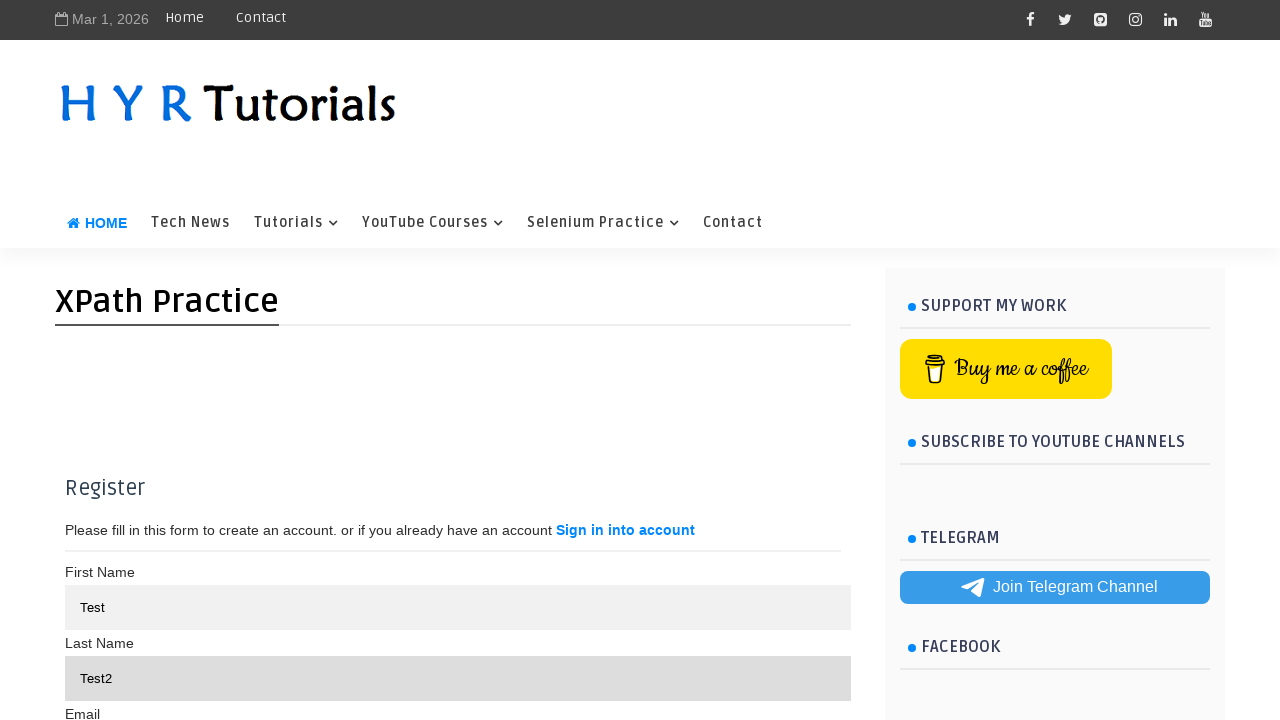

Waited for input fields with maxlength>=10 to be present
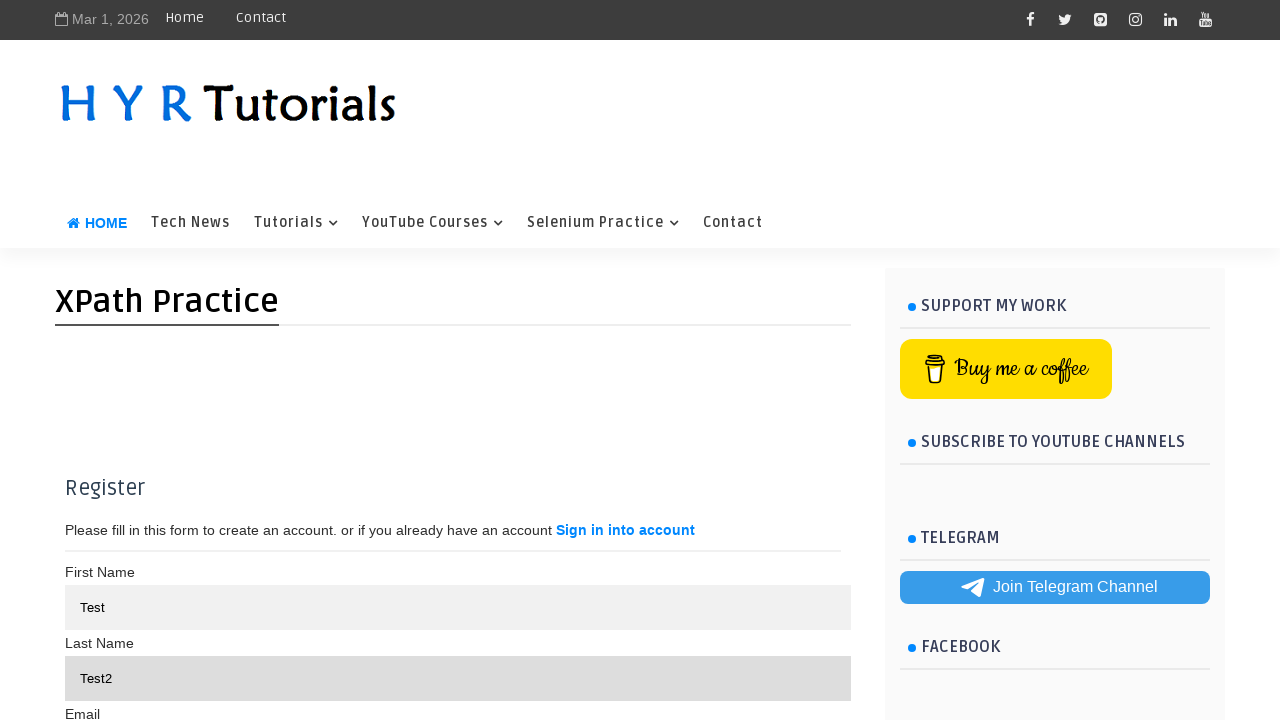

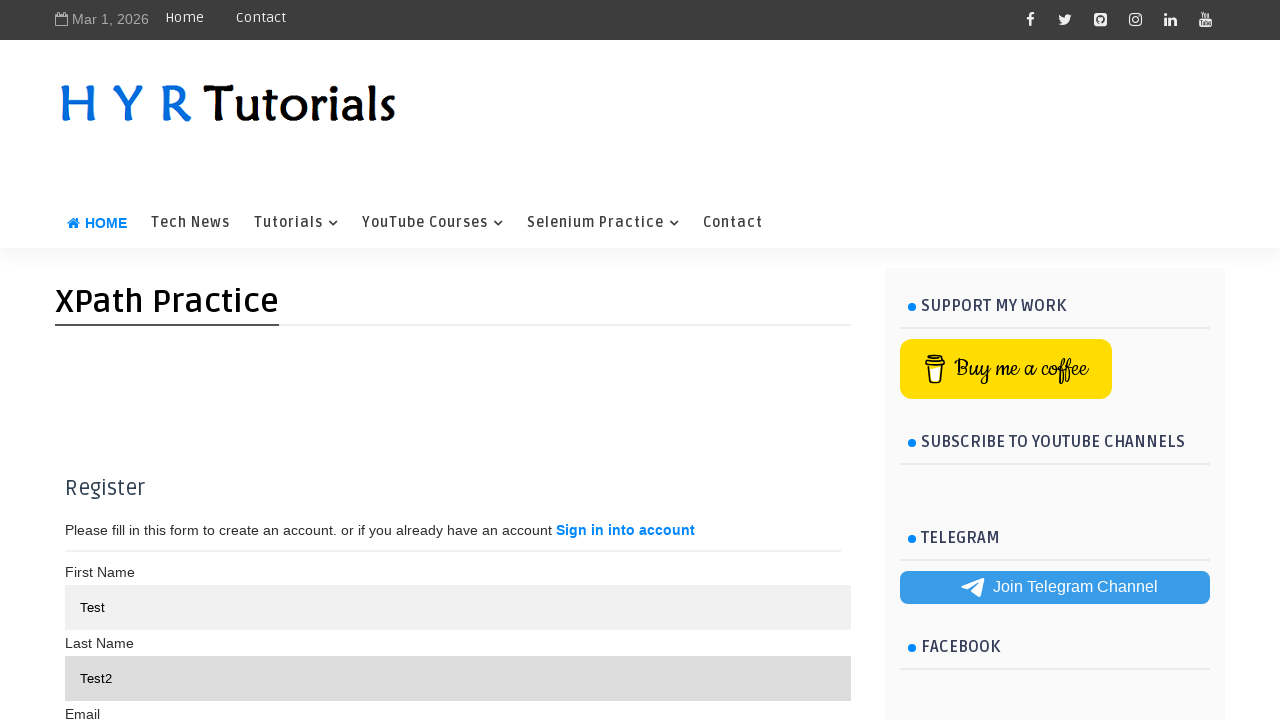